Tests drag and drop functionality by dragging an element from source to target location within an iframe

Starting URL: https://jqueryui.com/droppable/

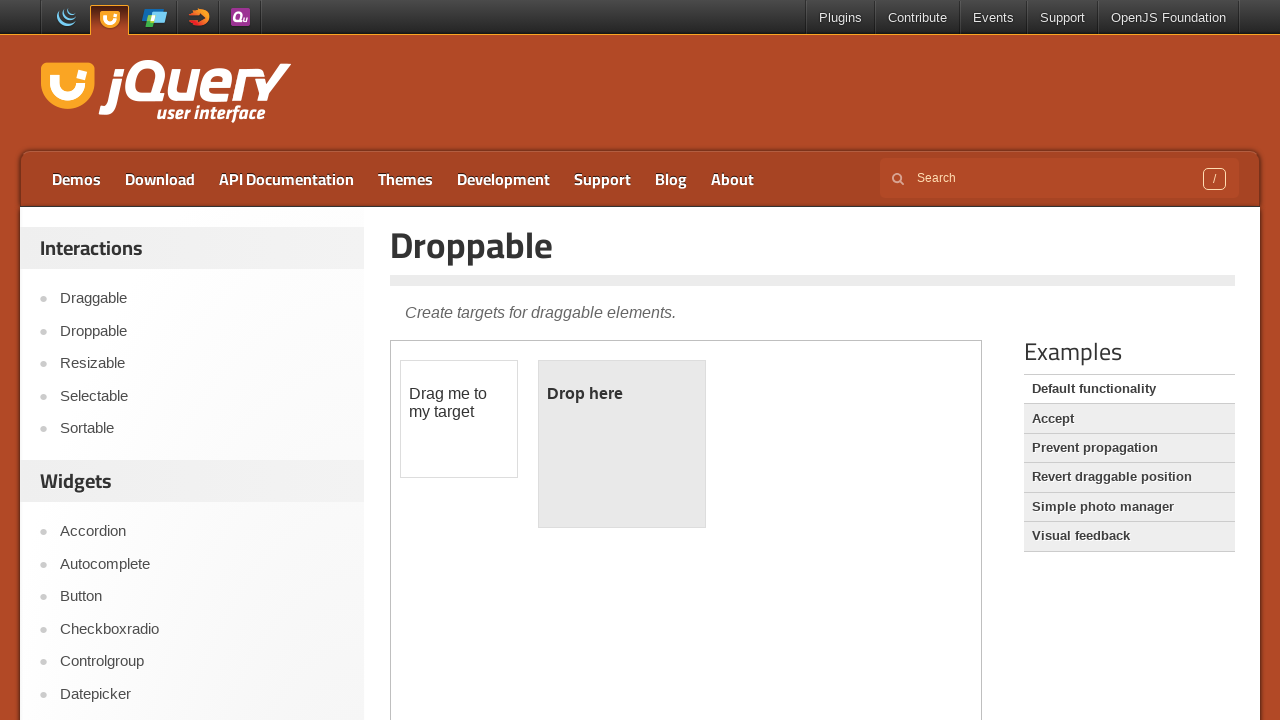

Located and selected the first iframe containing the drag and drop demo
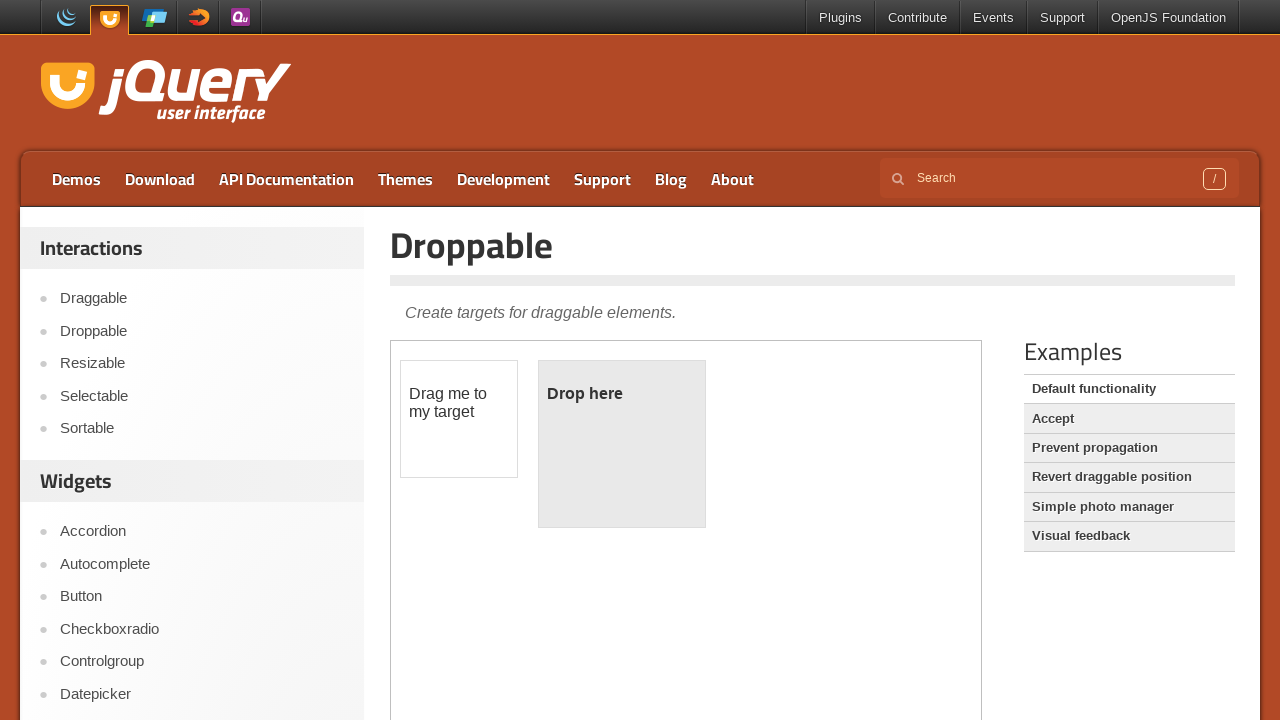

Located the draggable element with id 'draggable'
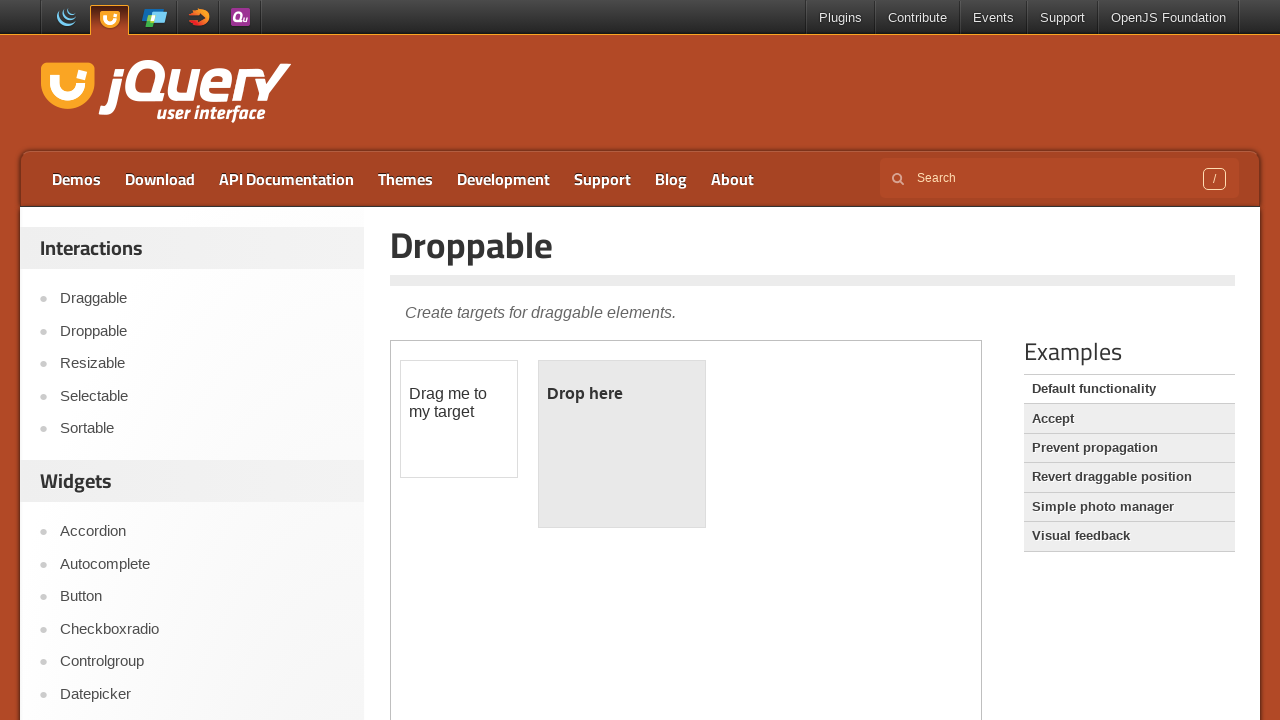

Located the droppable target element with id 'droppable'
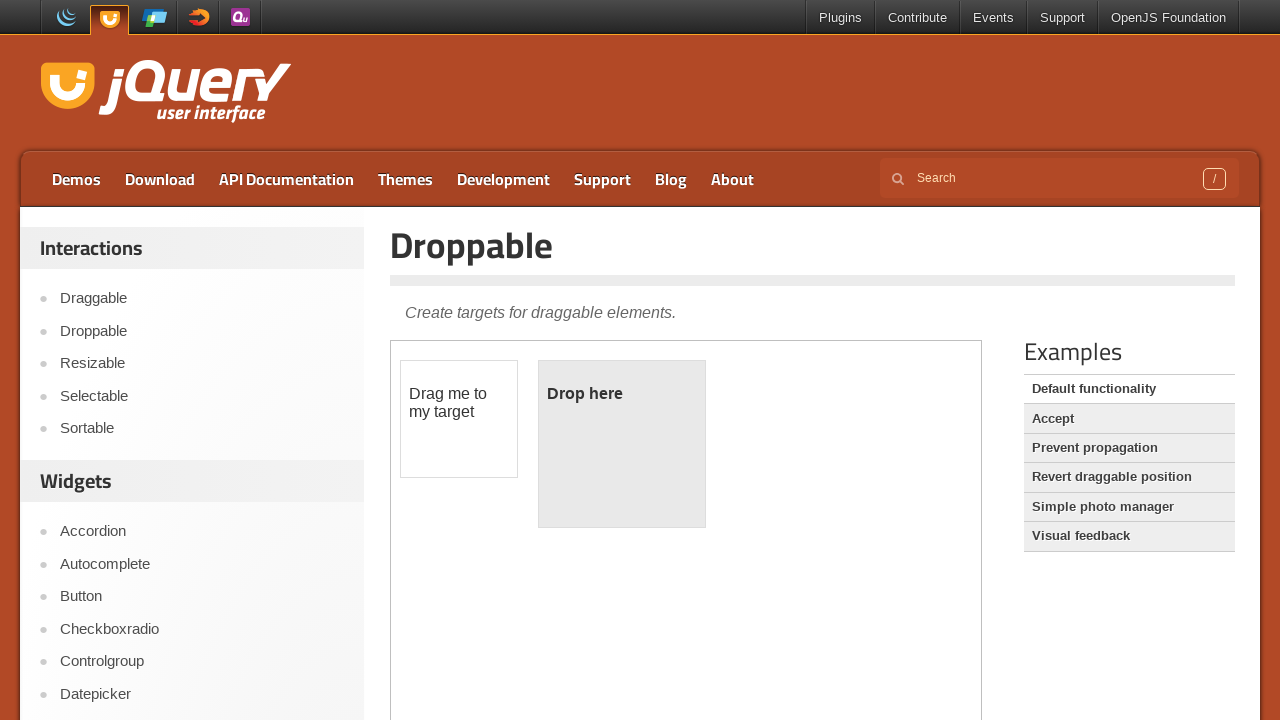

Performed drag and drop operation from draggable element to droppable target at (622, 444)
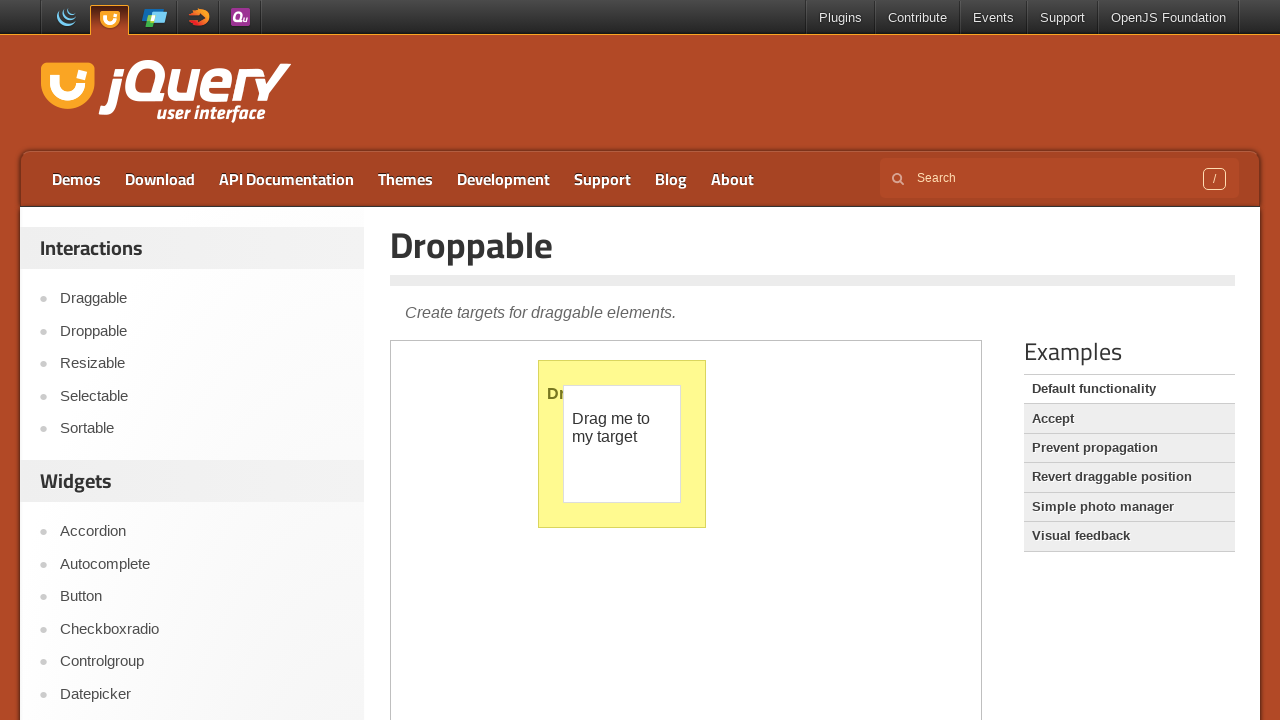

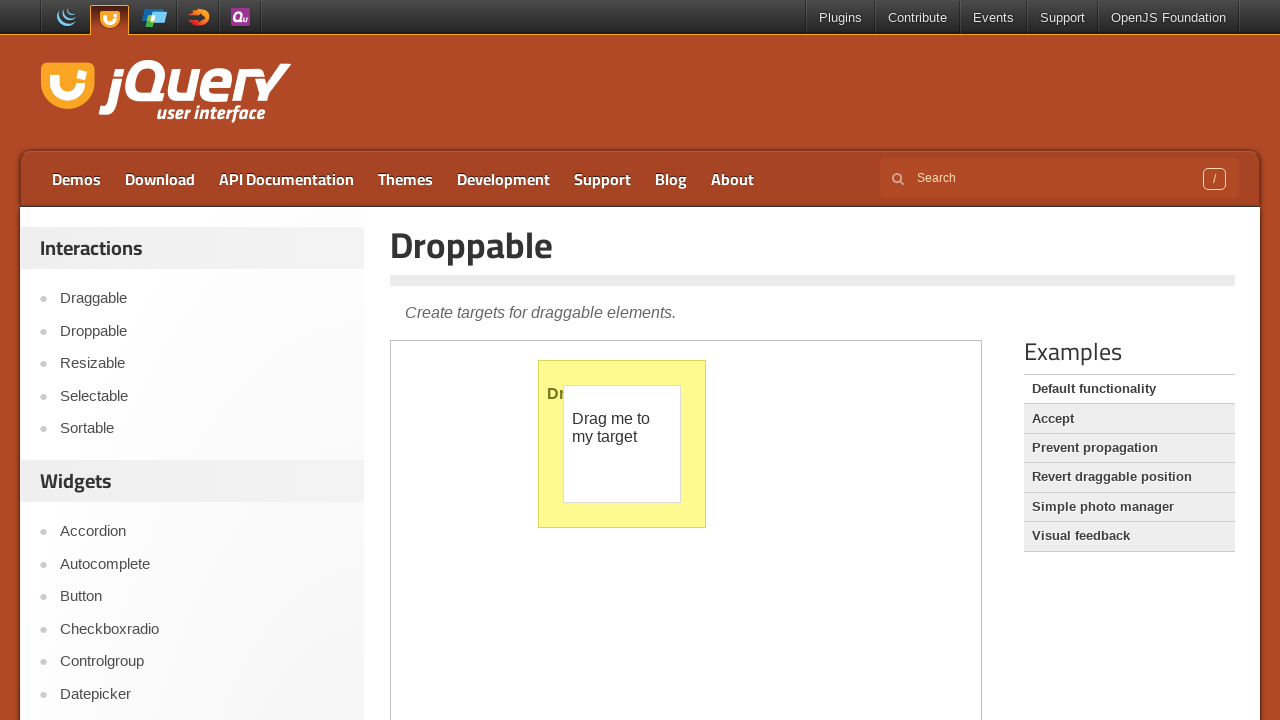